Tests cookie management operations including getting, deleting and adding cookies

Starting URL: https://zoom.us/pricing

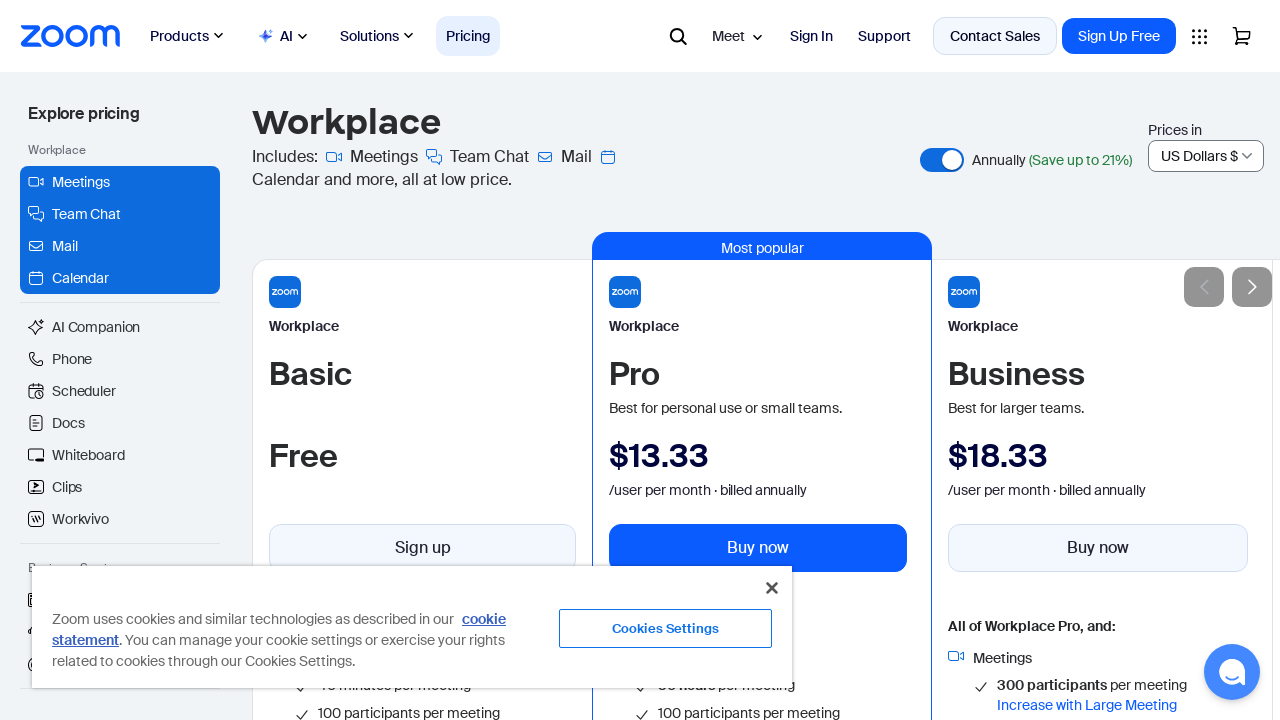

Retrieved all cookies from context
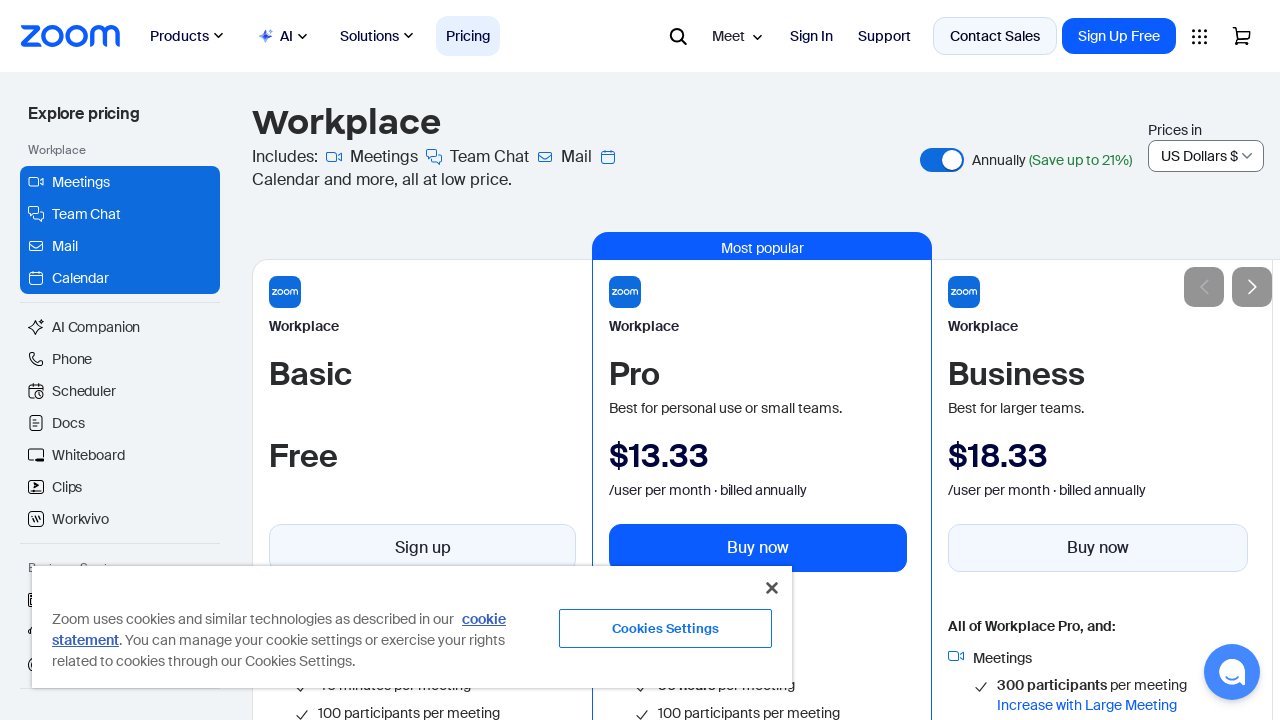

Cleared all cookies from context
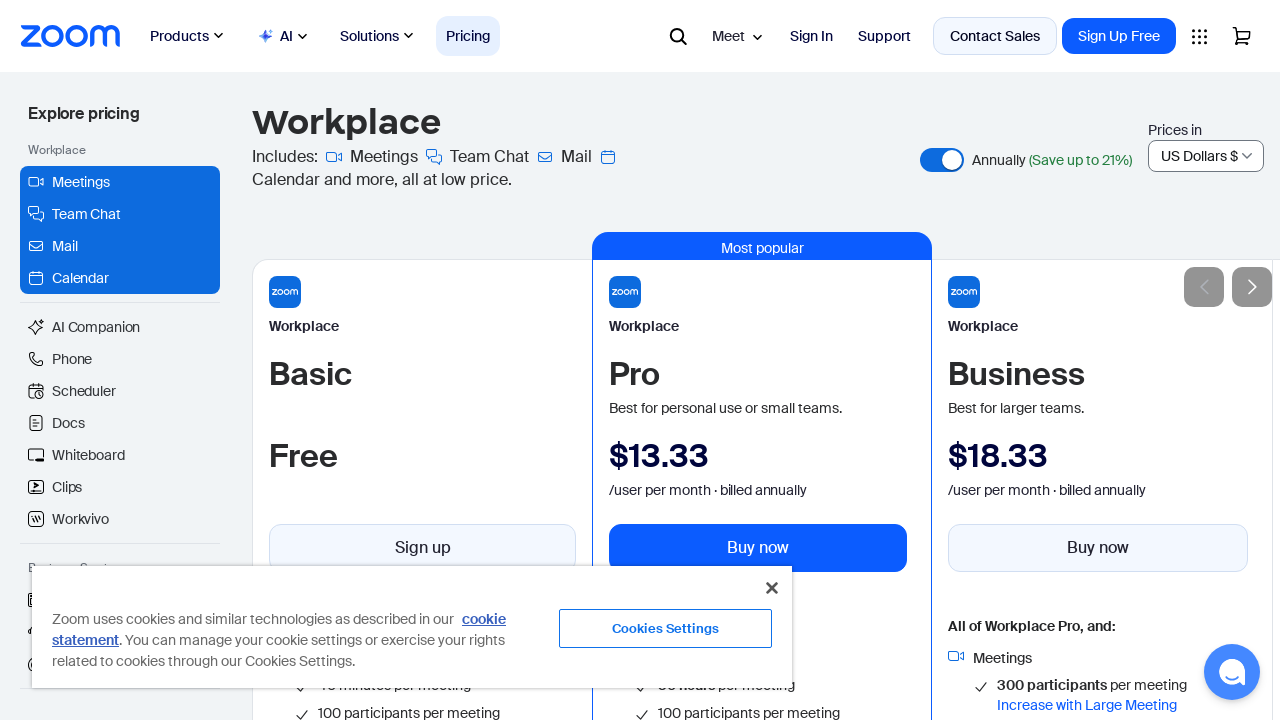

Added new cookie '_zm_currency' with value 'USD'
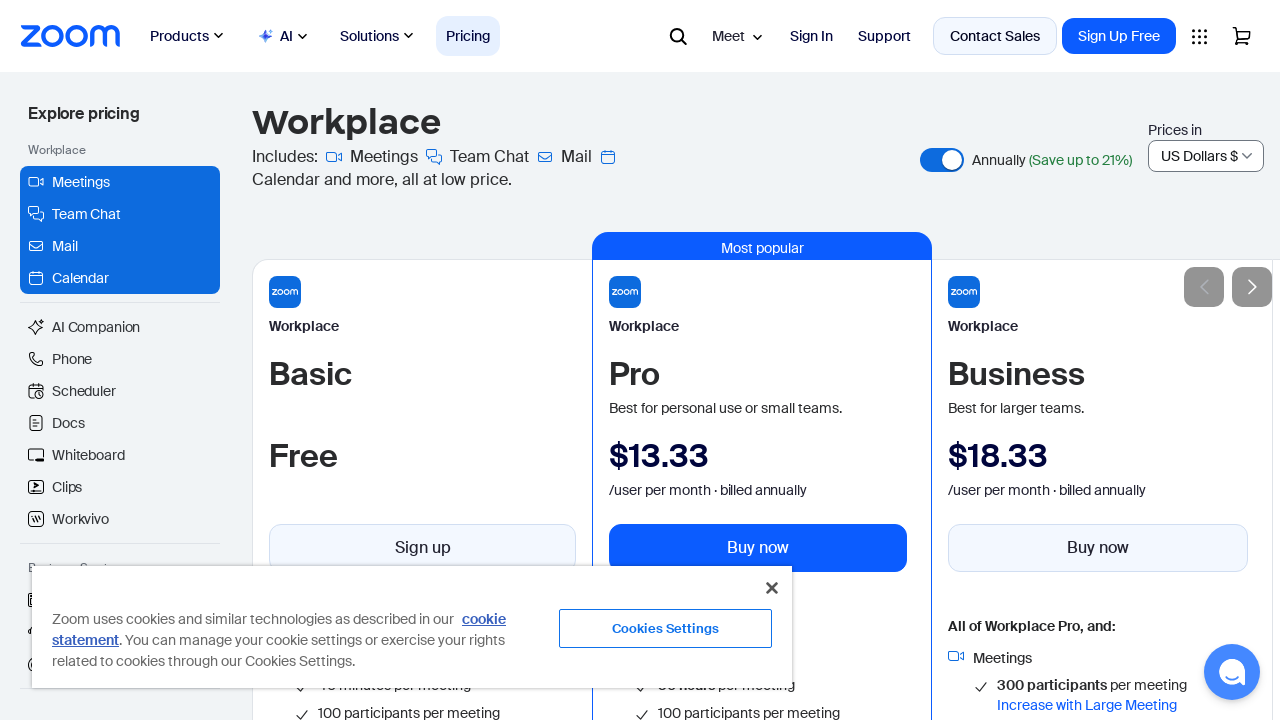

Reloaded page to apply cookie changes
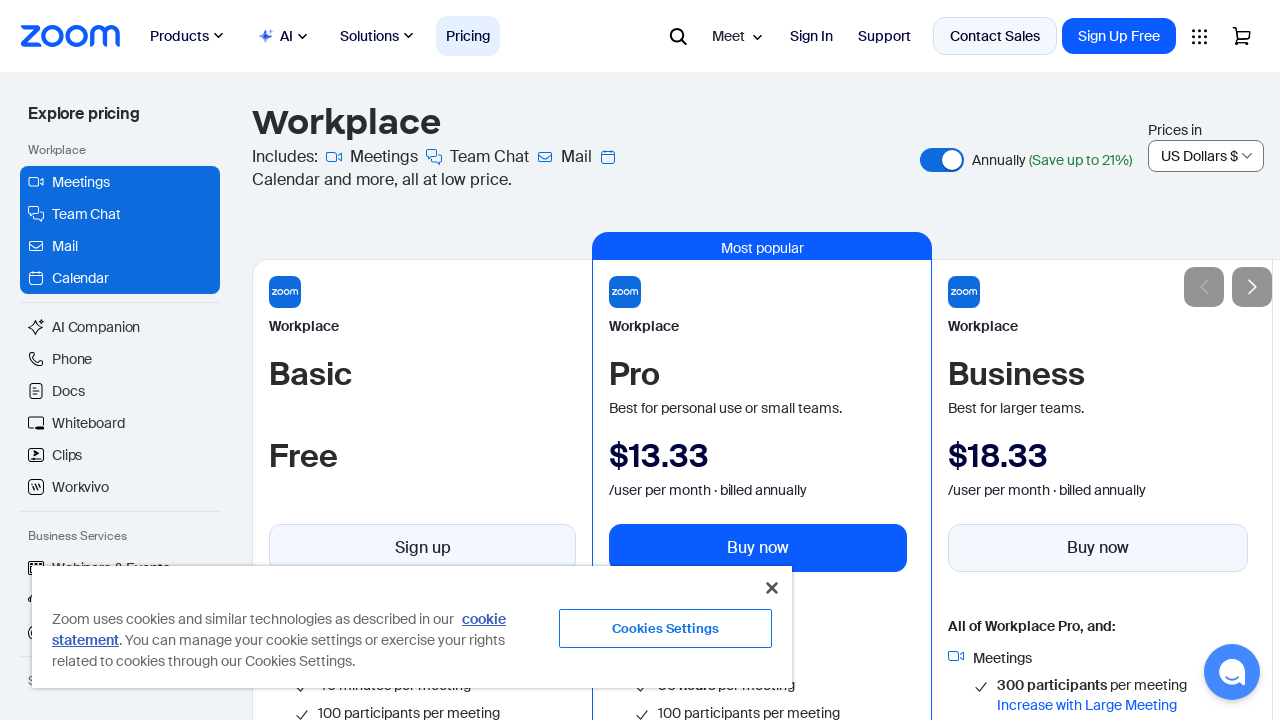

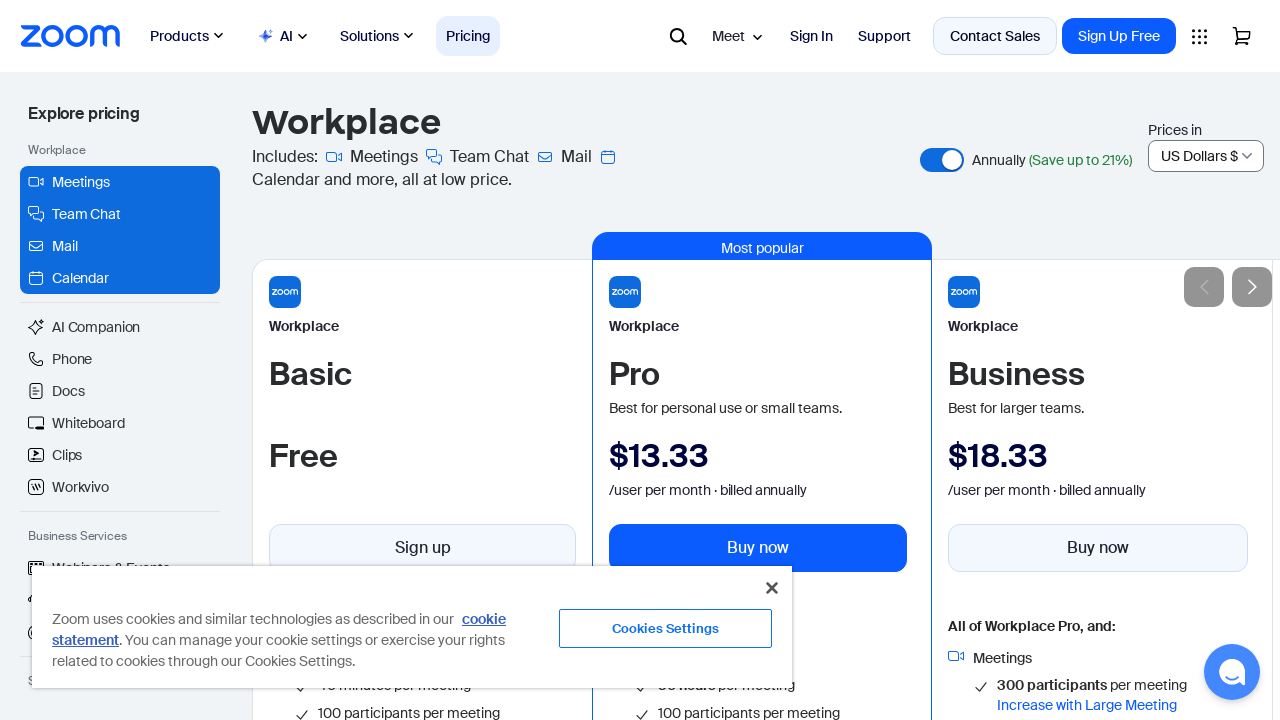